Navigates to Rahul Shetty Academy and verifies no URL redirects occur

Starting URL: https://rahulshettyacademy.com/

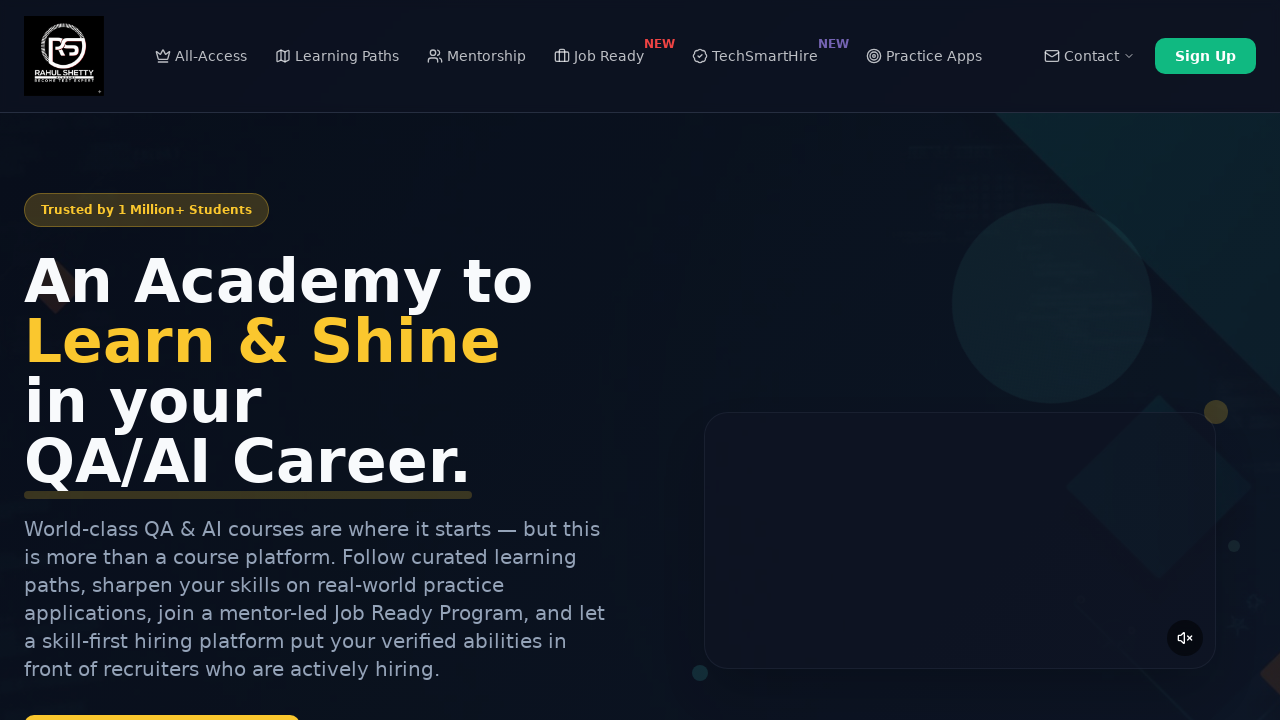

Navigated to Rahul Shetty Academy home page
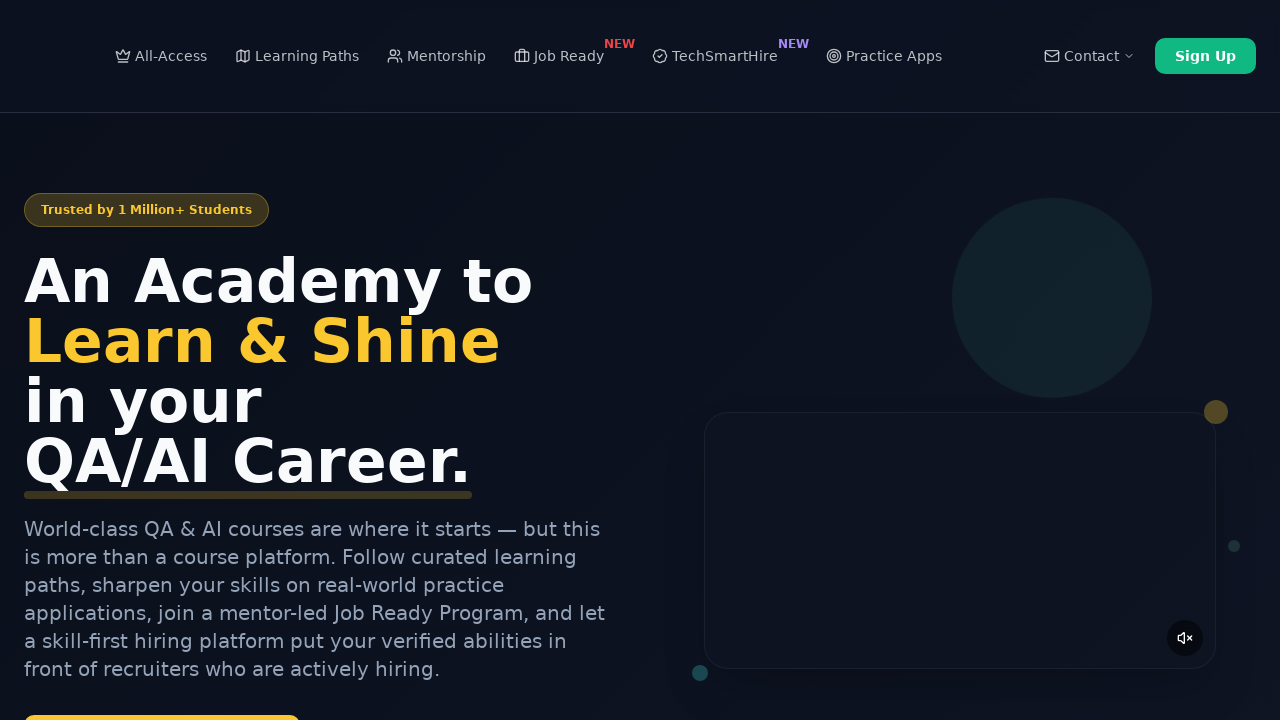

Verified no URL redirects occurred - current URL matches expected URL
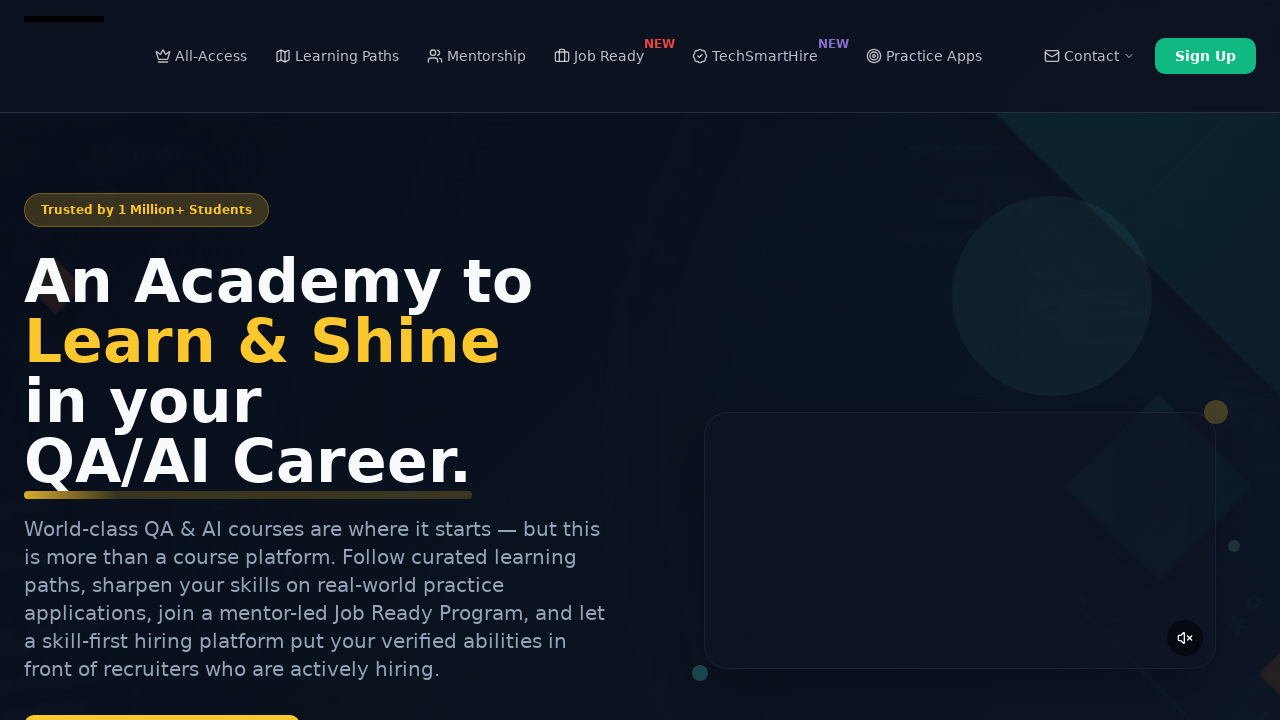

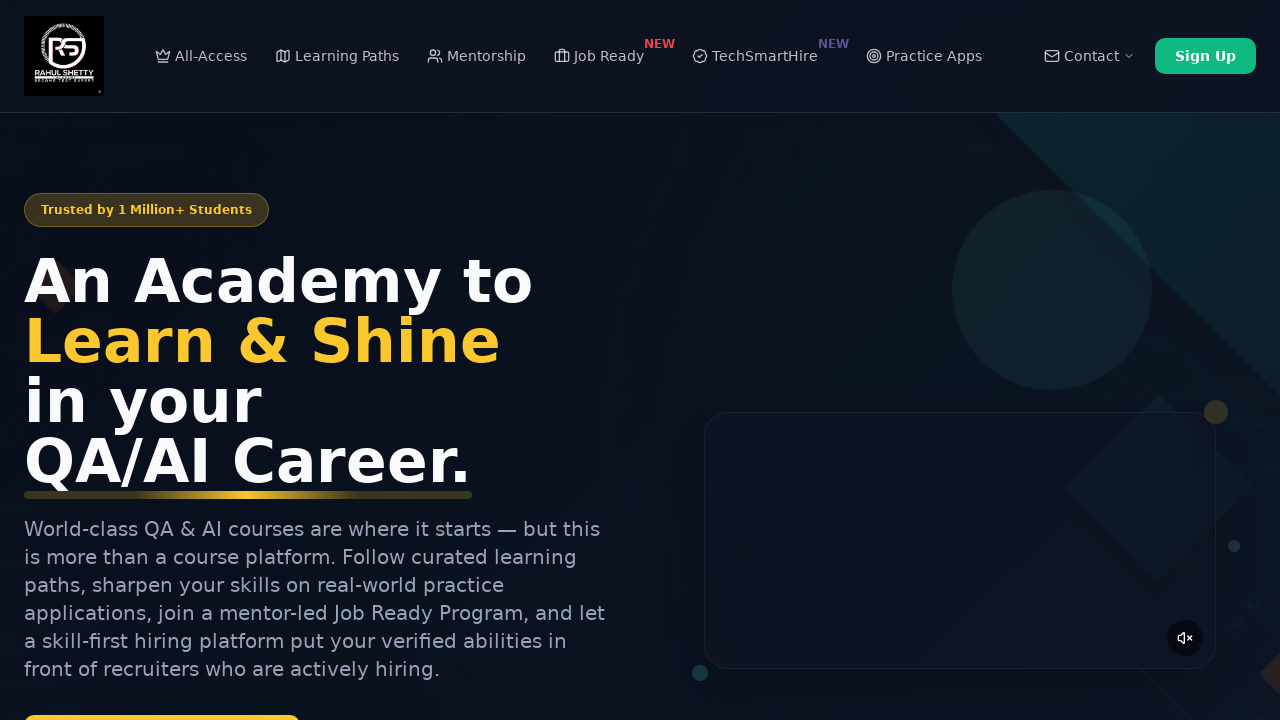